Tests interaction with iframes by locating a frame and filling an input field within it

Starting URL: https://ui.vision/demo/webtest/frames/

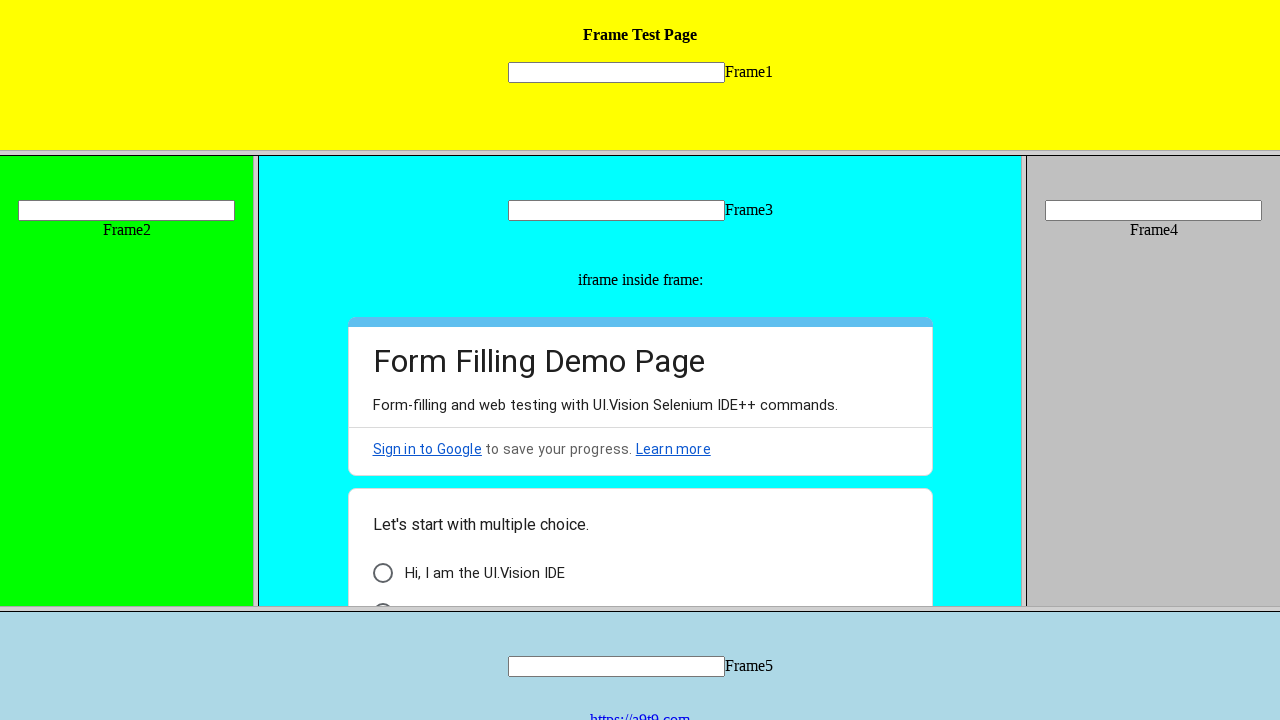

Located input field within iframe frame_1.html
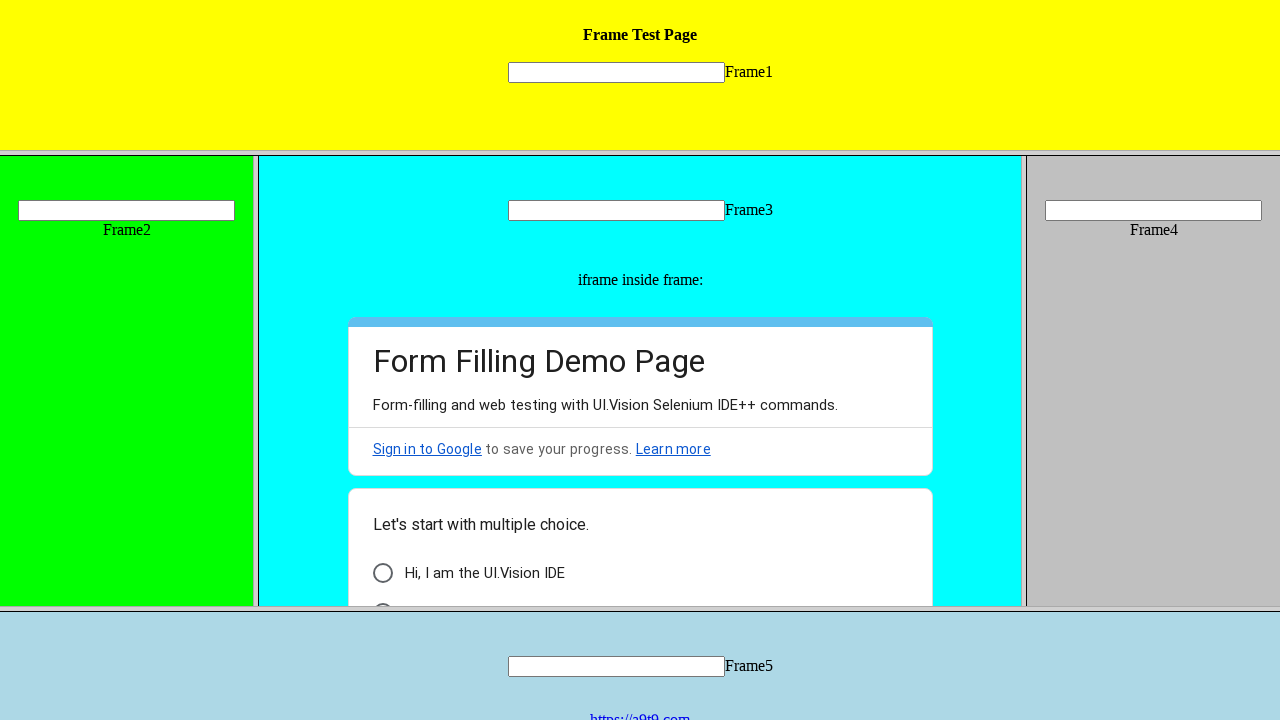

Filled input field in iframe with 'Hi' on frame[src='frame_1.html'] >> internal:control=enter-frame >> input[name='mytext1
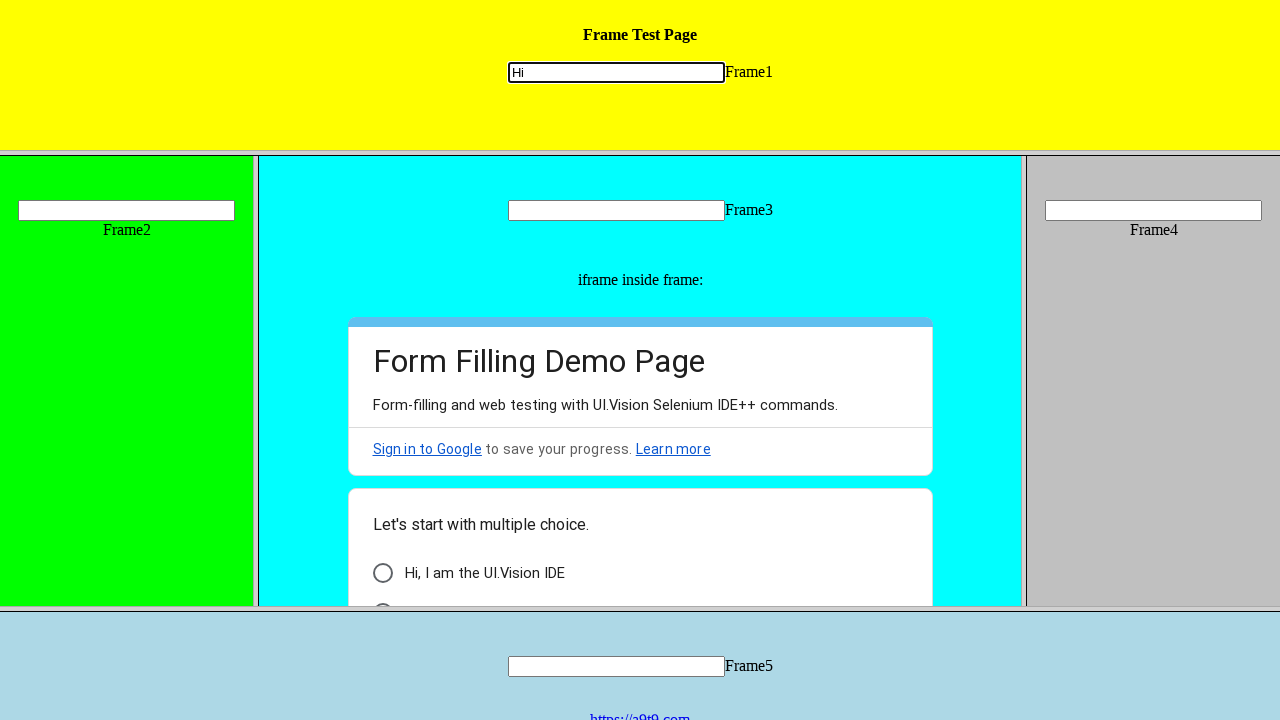

Waited 2 seconds to observe result
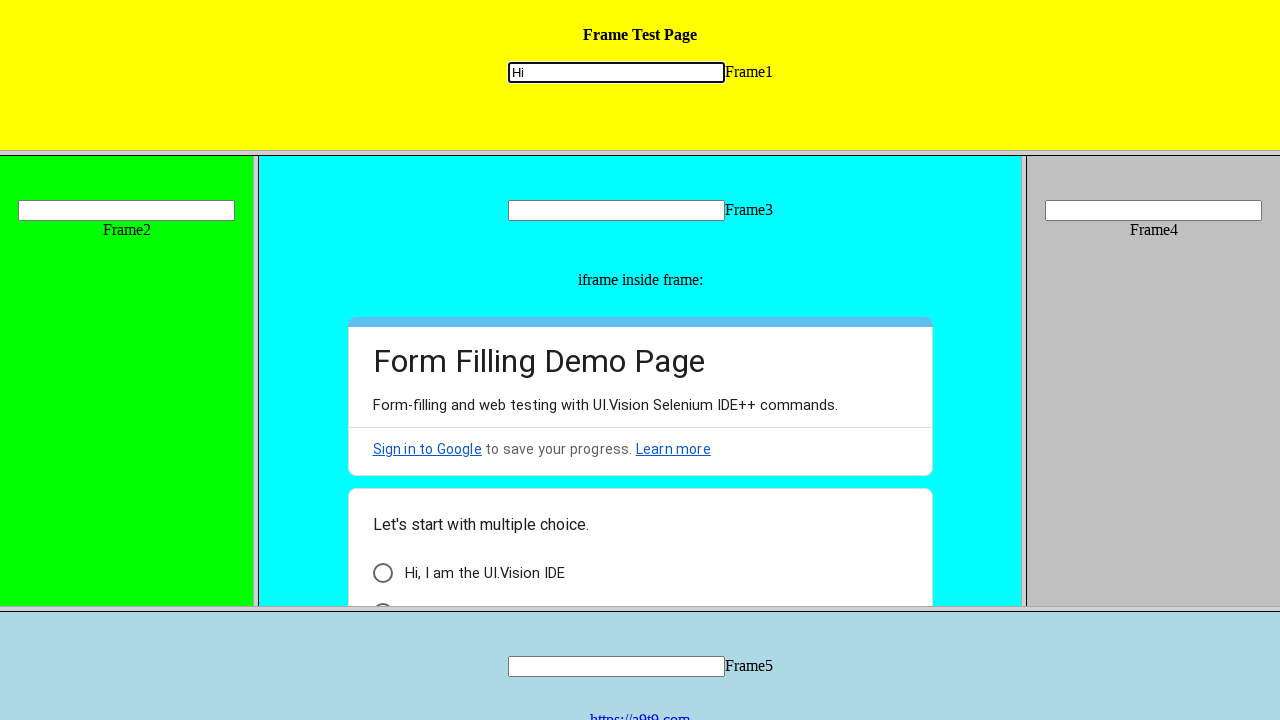

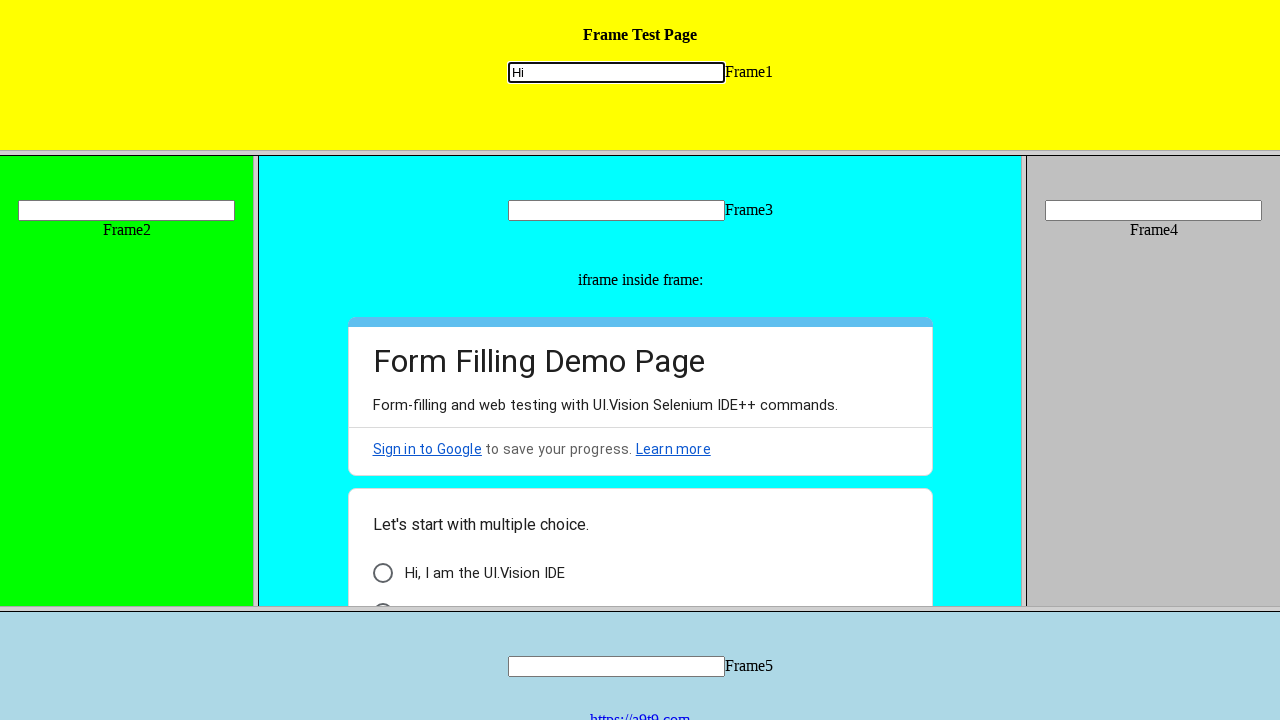